Tests multi-window handling by opening multiple tabs, filling a registration form, validating success message, and interacting with alert demos

Starting URL: https://www.hyrtutorials.com/p/window-handles-practice.html

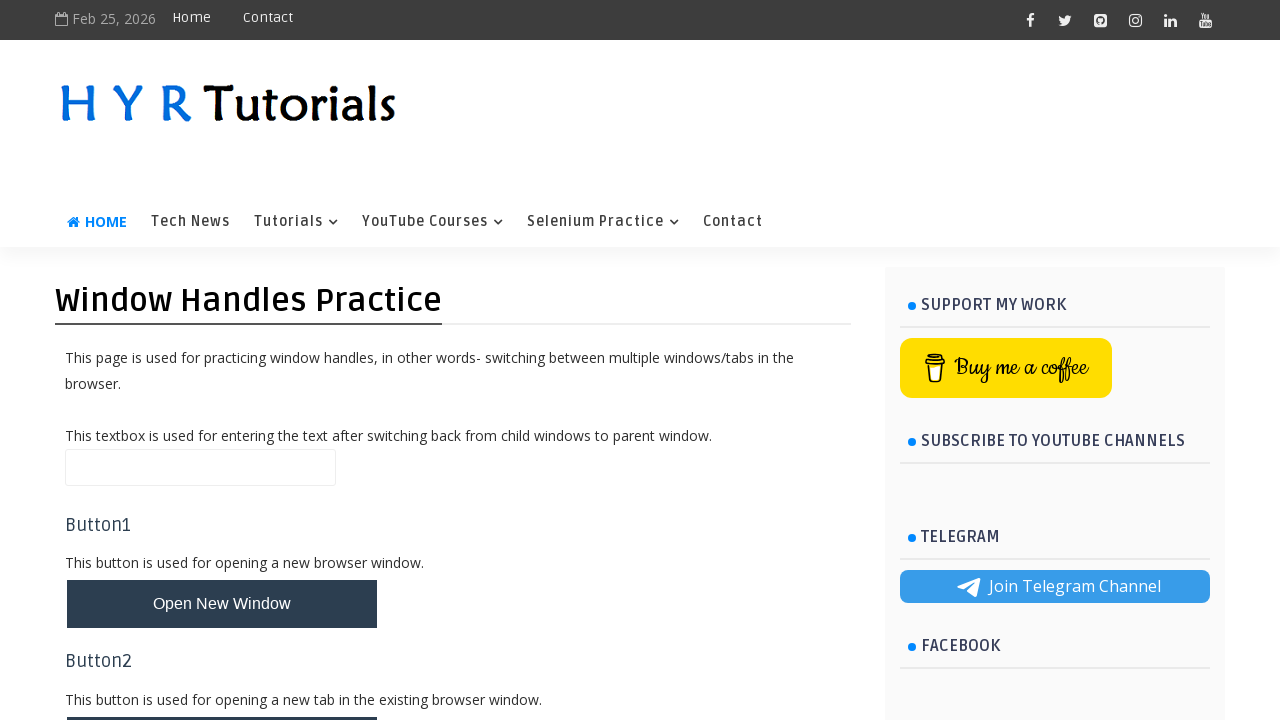

Scrolled 'Open Multiple Tabs' button into view
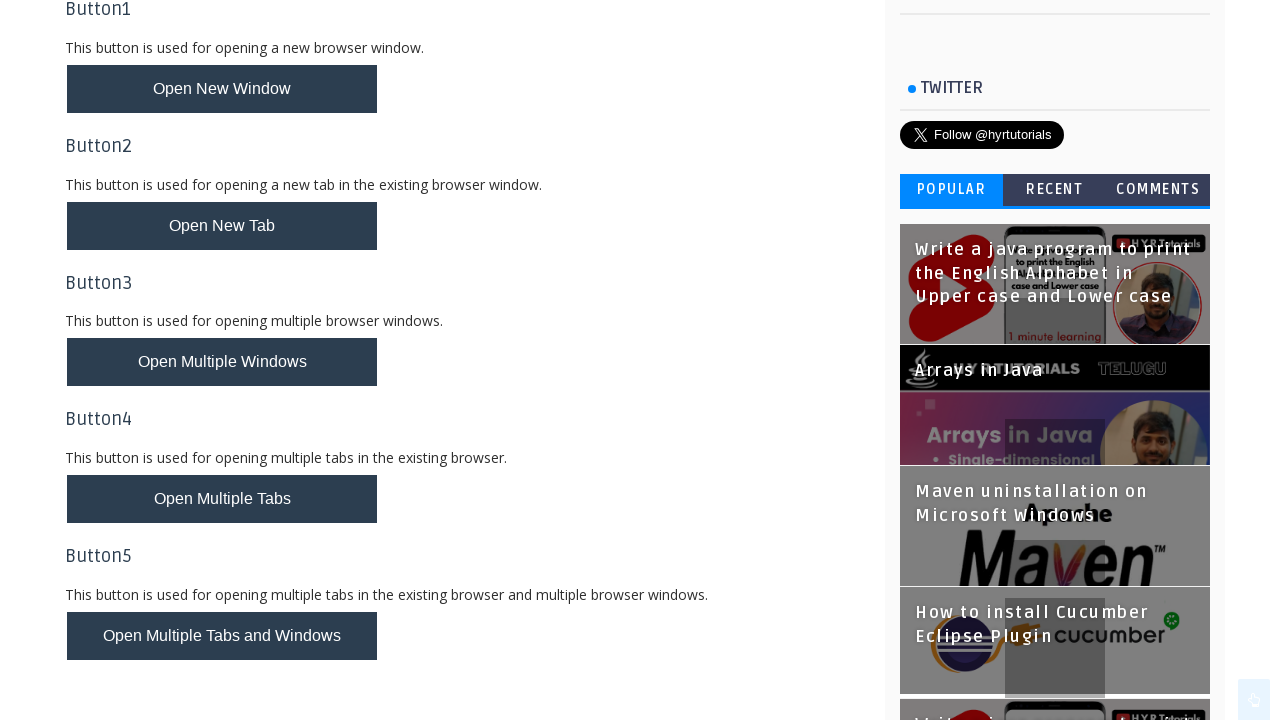

Clicked 'Open Multiple Tabs' button to open new tabs at (222, 499) on xpath=//button[@id='newTabsBtn']
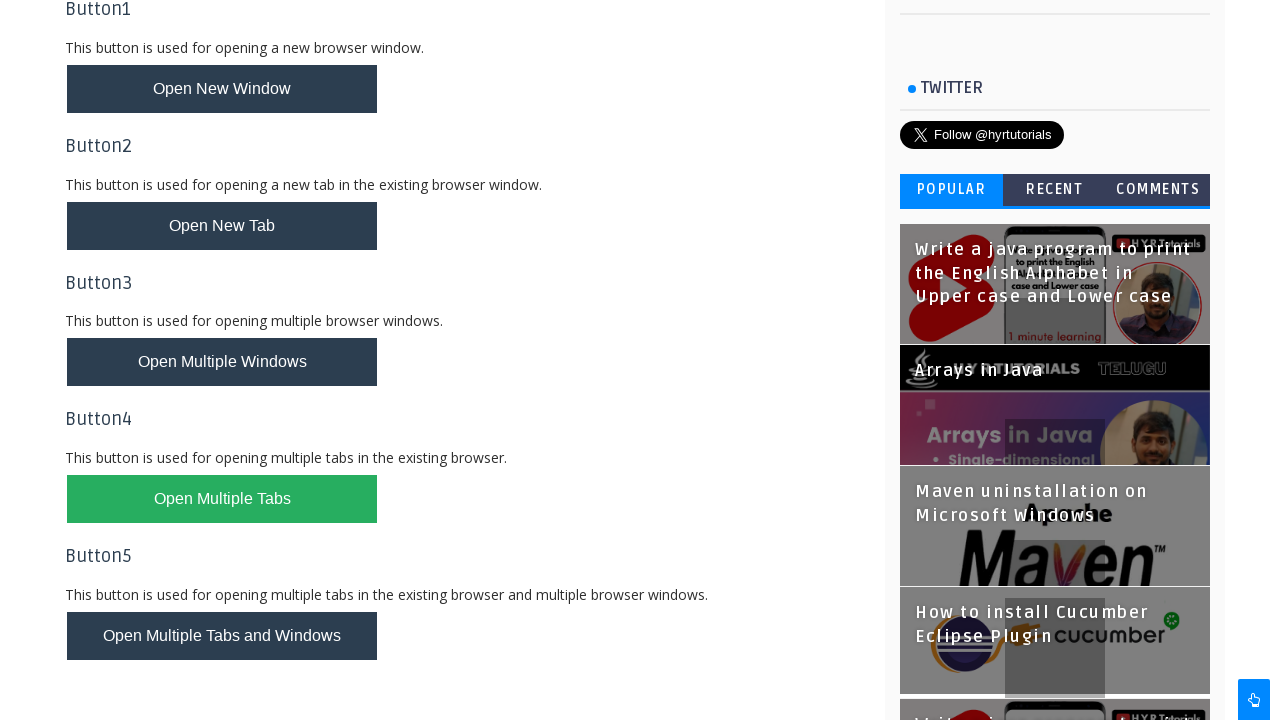

Waited 1 second for new tabs to load
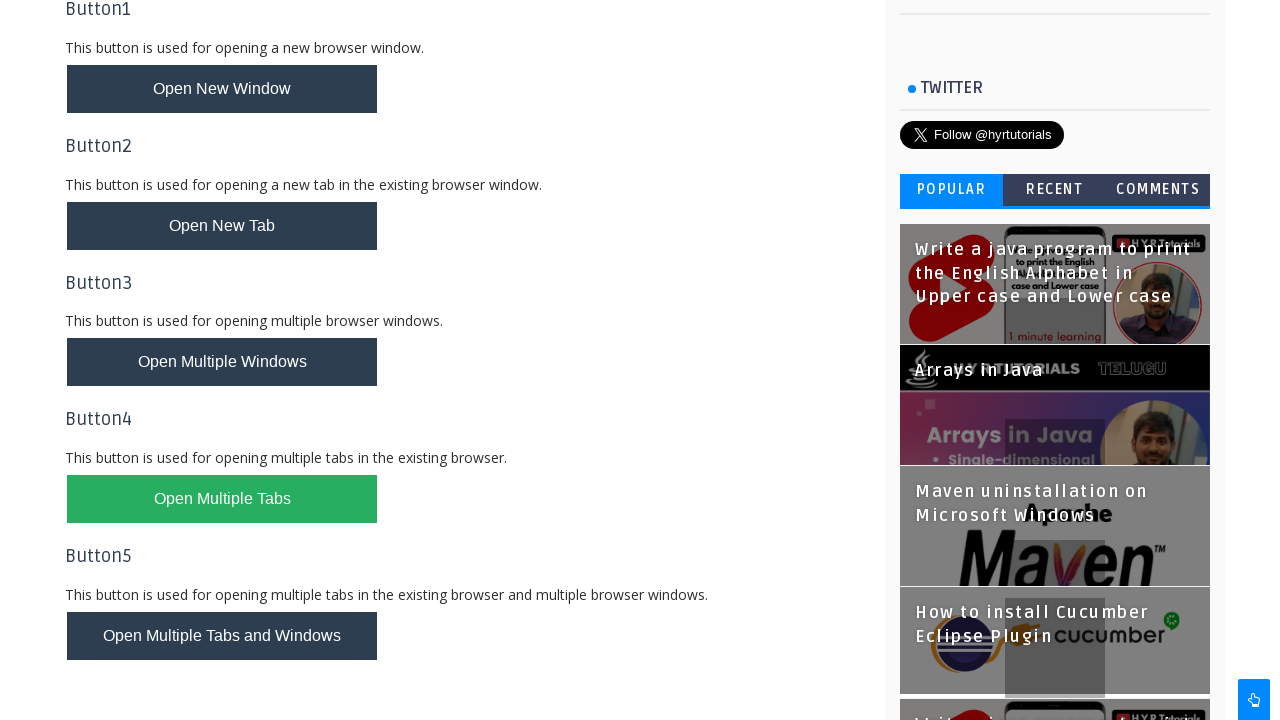

Retrieved all open pages from context
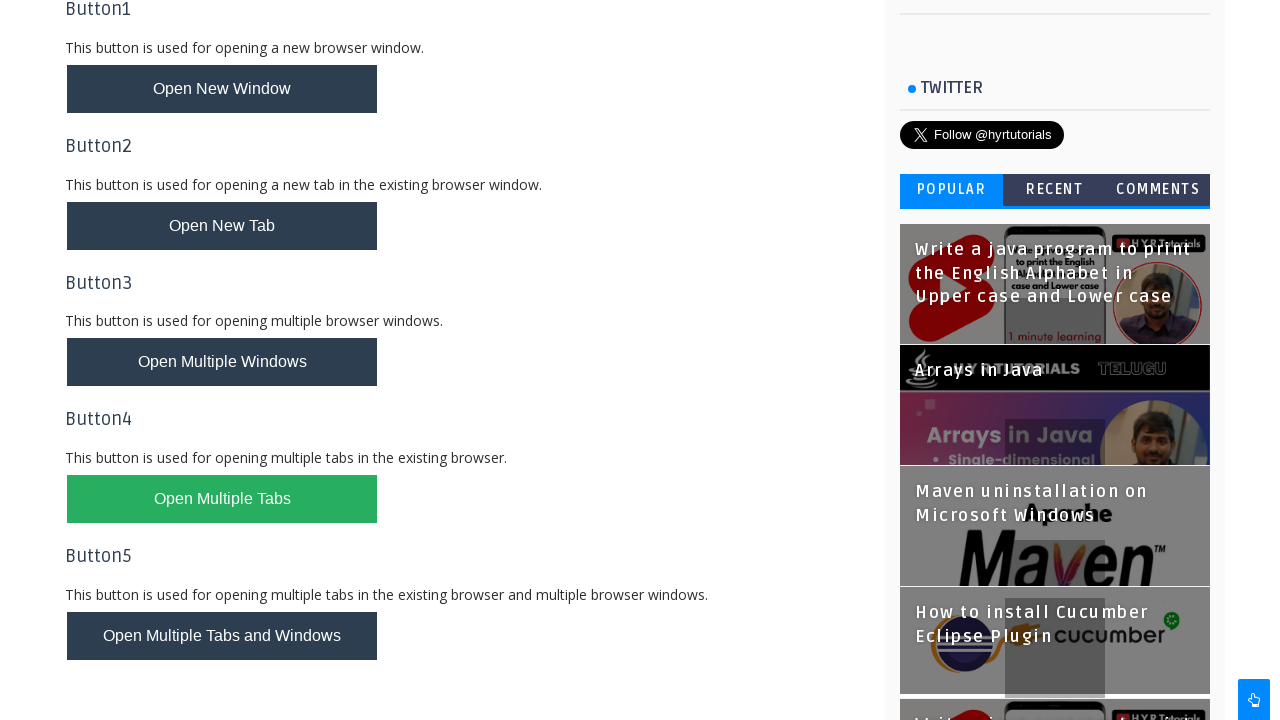

Found and switched to Basic Controls page
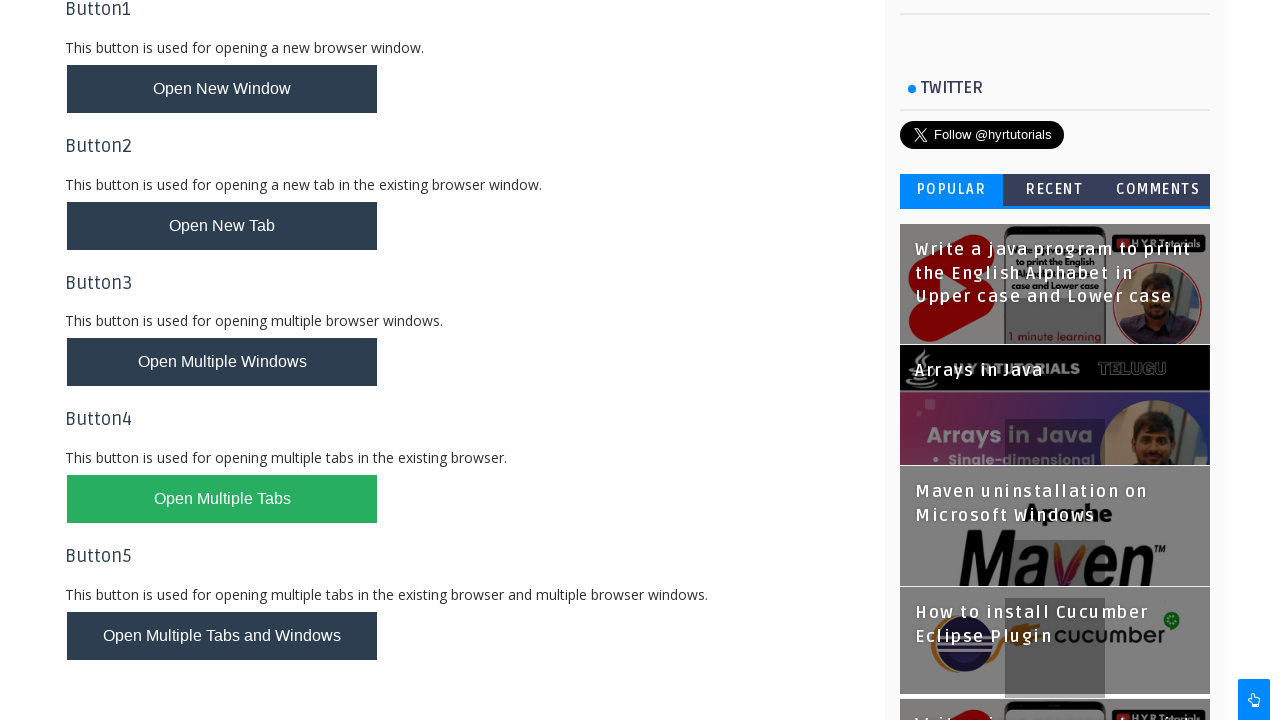

Filled first name field with 'John' on //input[@id='firstName']
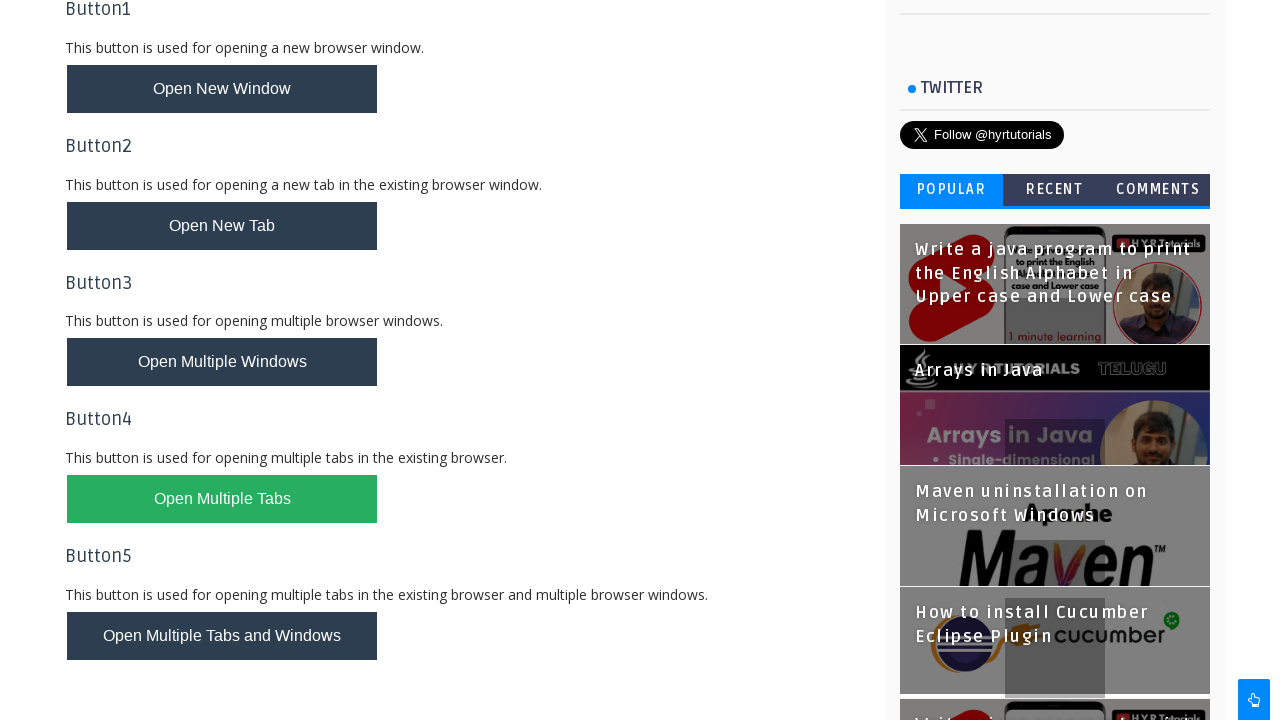

Filled last name field with 'Smith' on //input[@id='lastName']
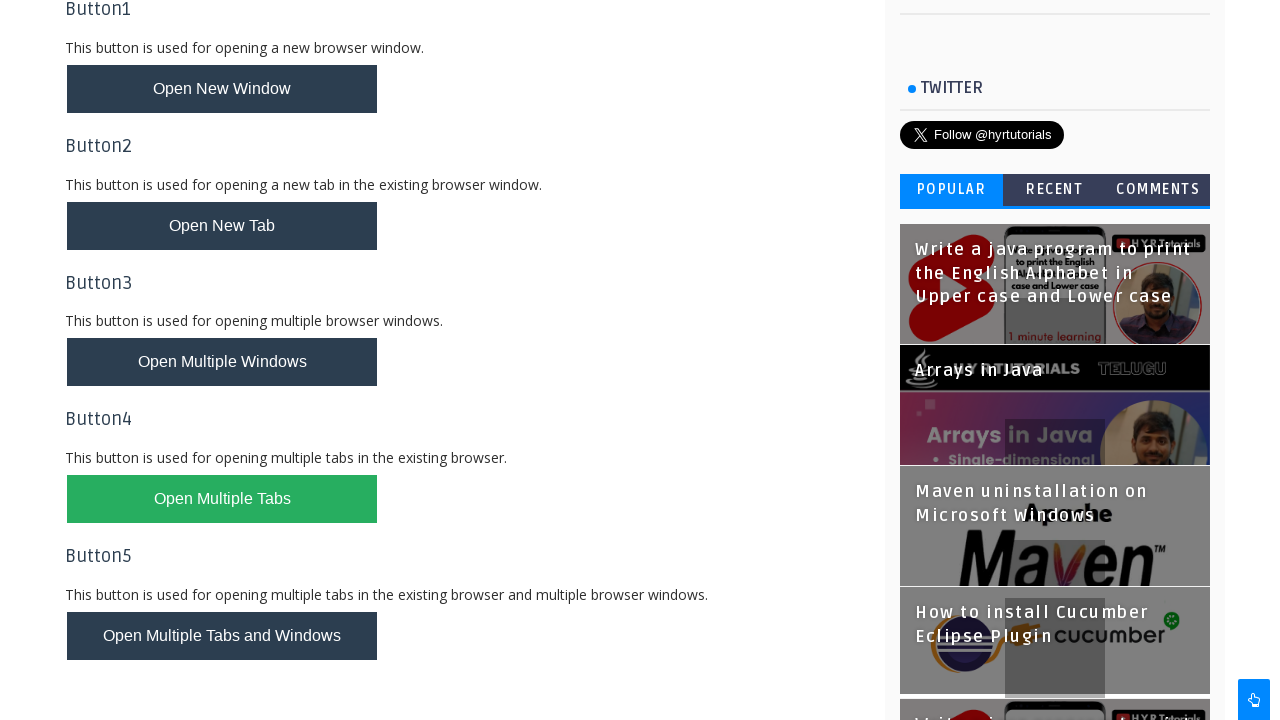

Filled email field with 'john.smith@example.com' on //input[@id='email']
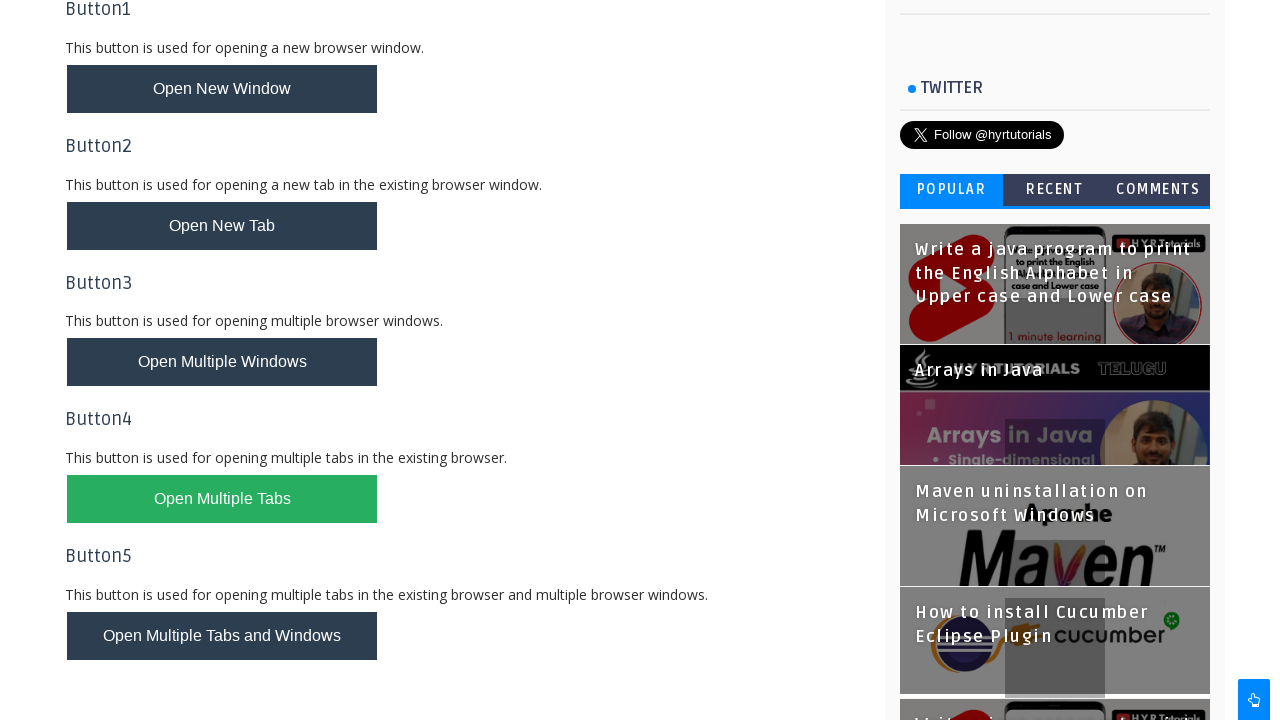

Filled password field with 'SecurePass123' on //input[@id='password']
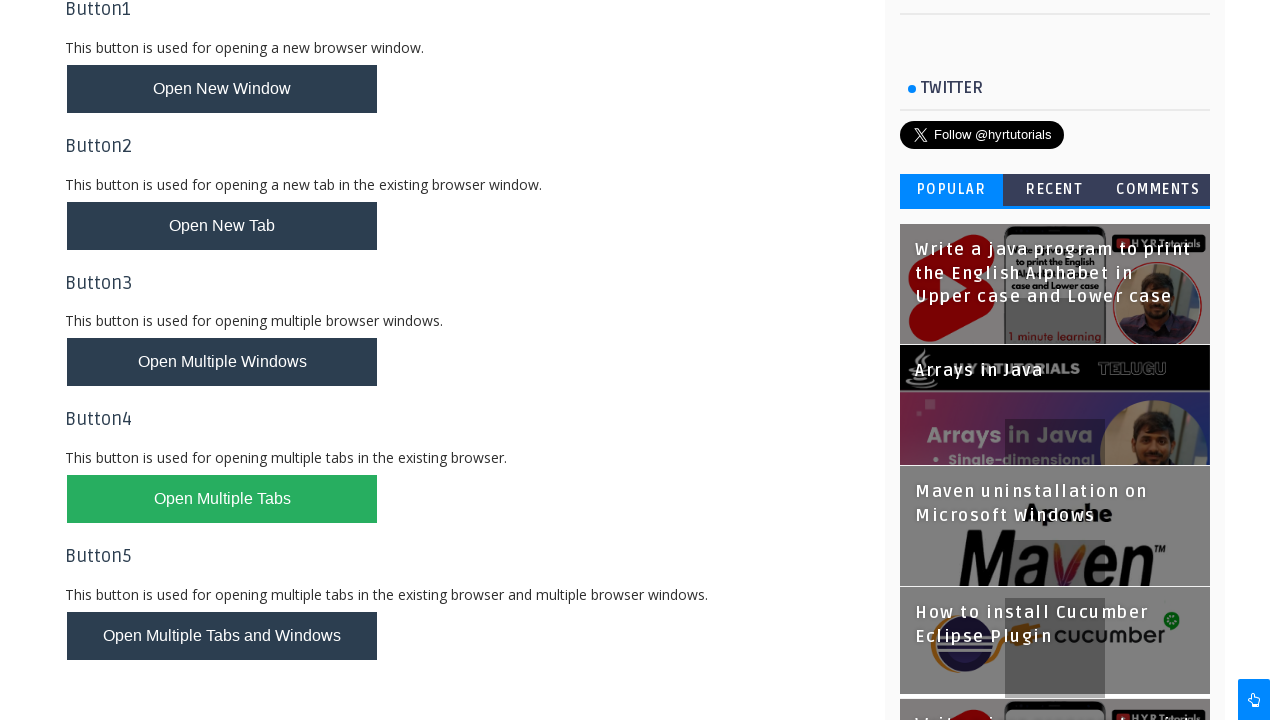

Located English language checkbox
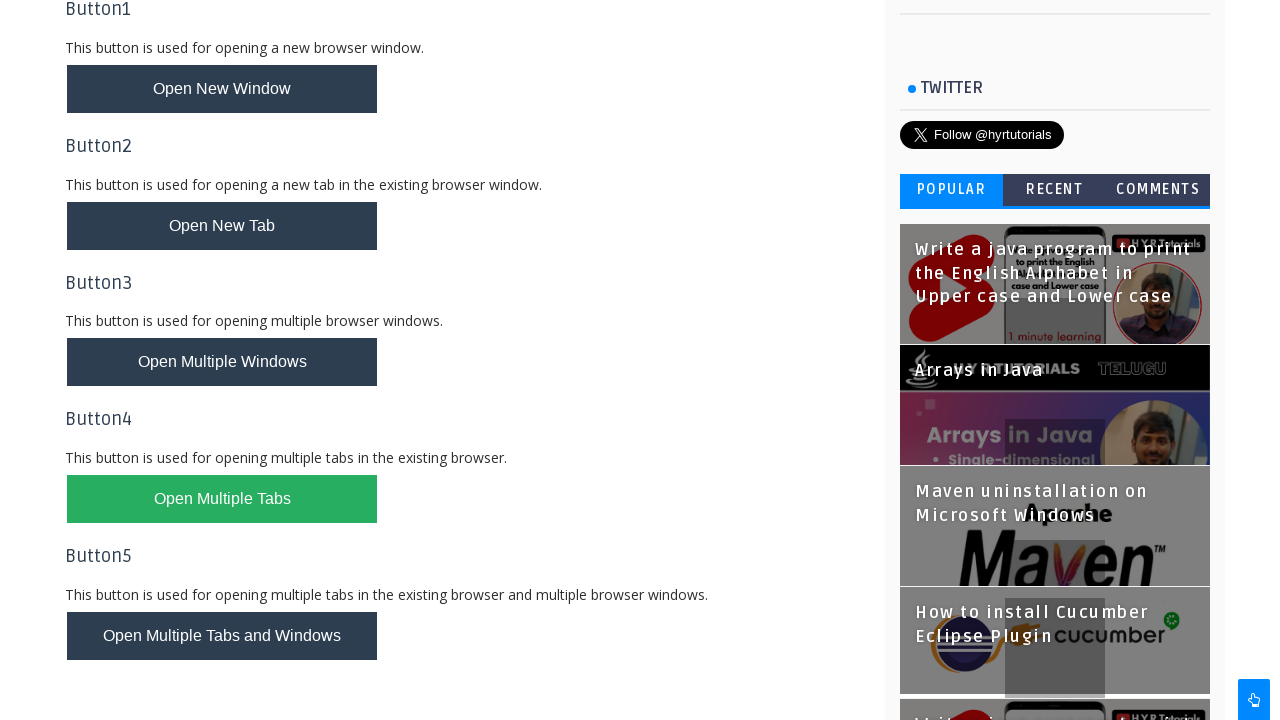

Checked English language checkbox at (216, 607) on xpath=//input[@id='englishchbx']
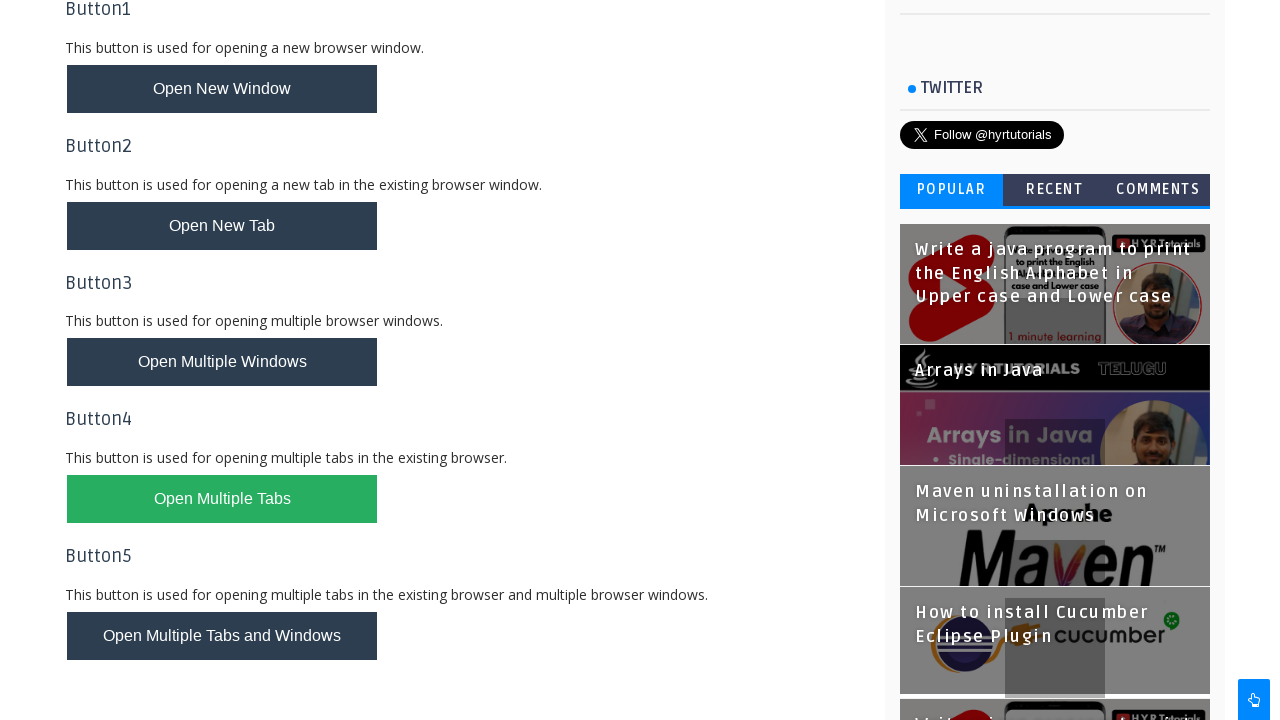

Clicked register button to submit form at (266, 360) on xpath=//button[@id='registerbtn']
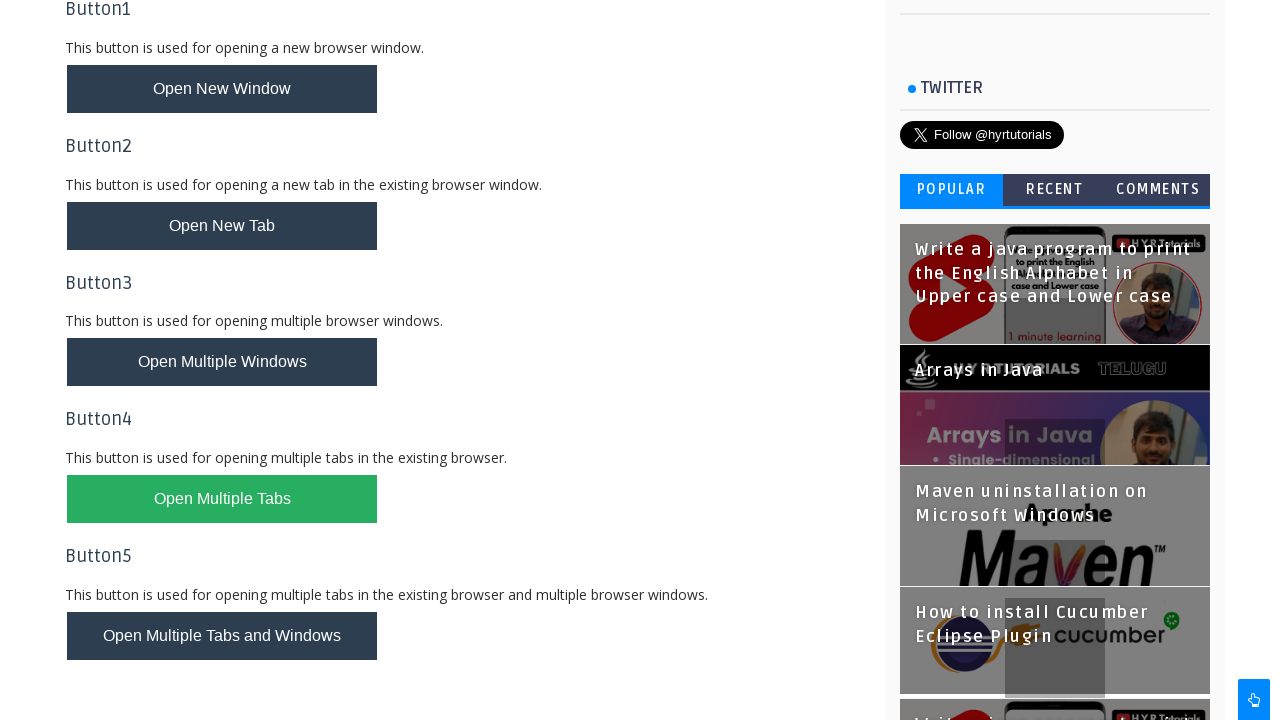

Success message appeared after form submission
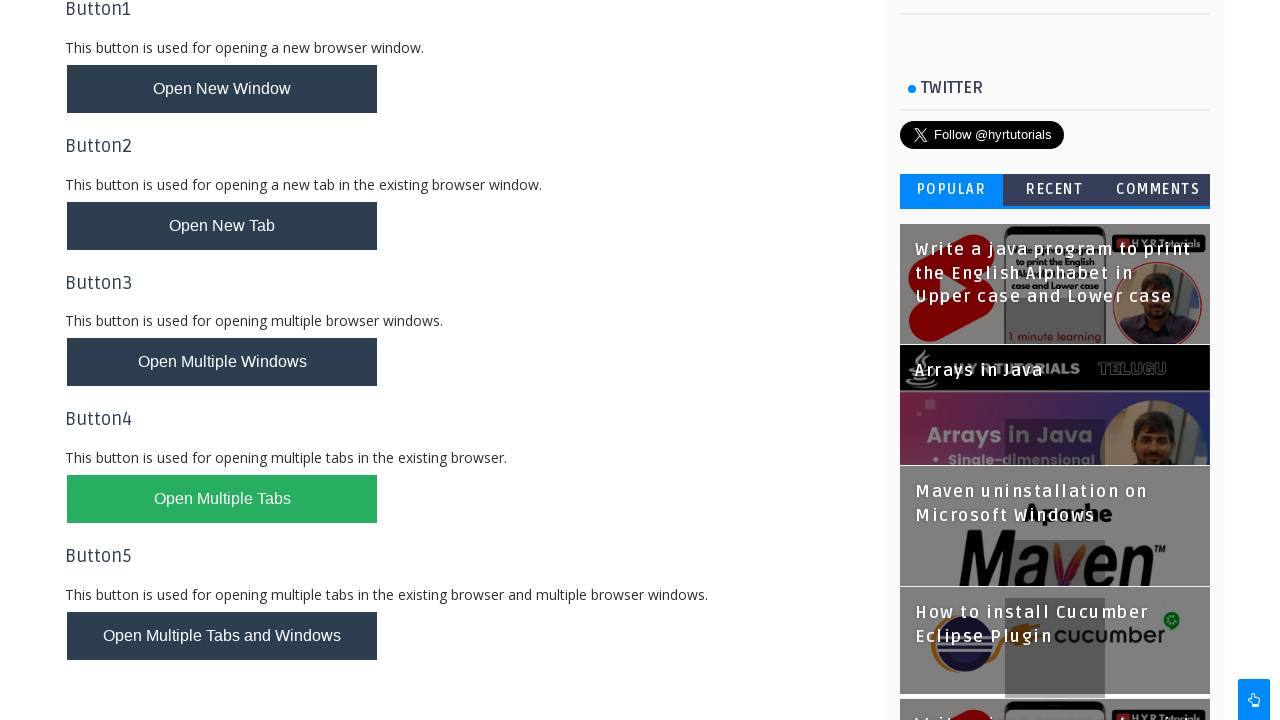

Found and switched to Window Handles Practice page
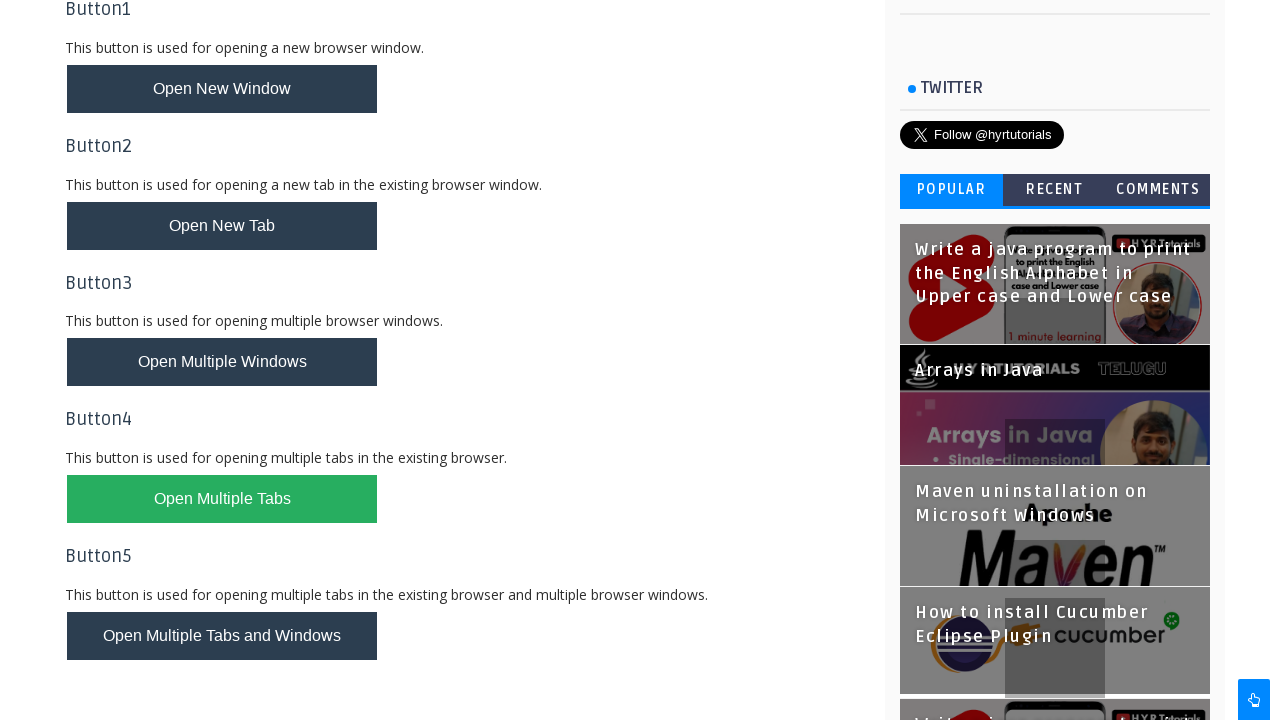

Found and switched to AlertsDemo page
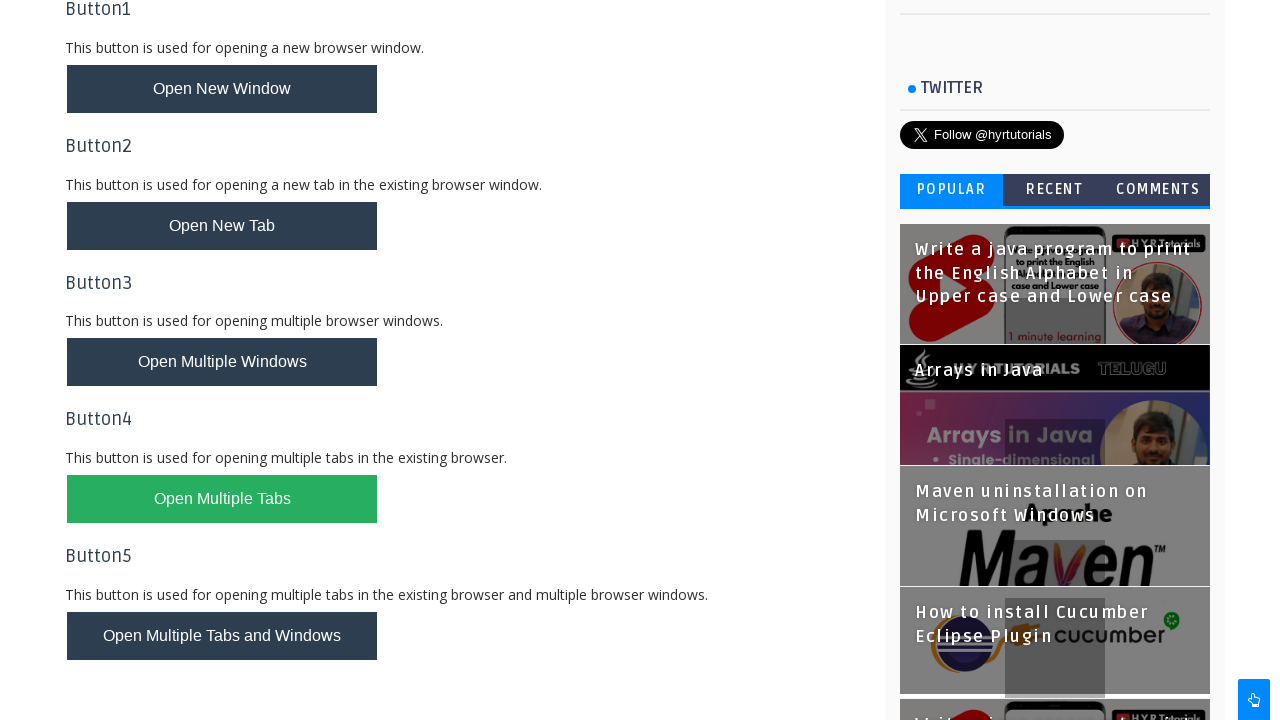

Scrolled prompt box button into view
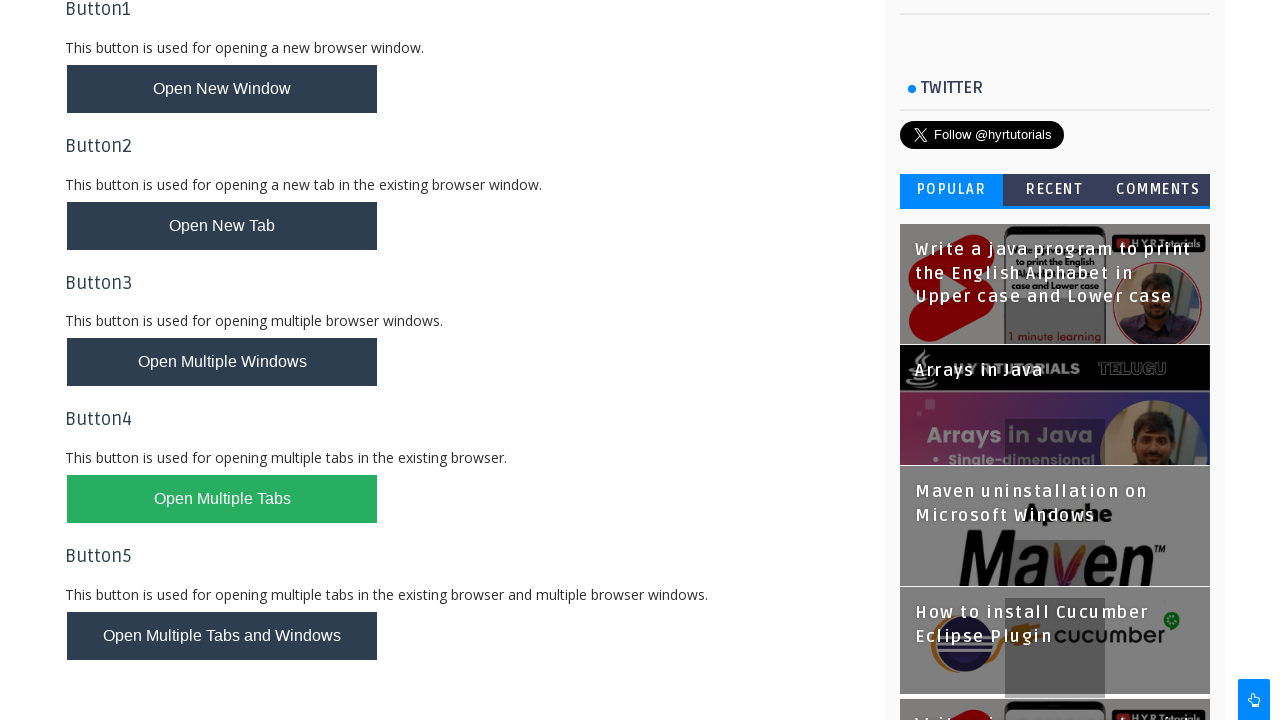

Set up dialog handler to accept with 'Test input'
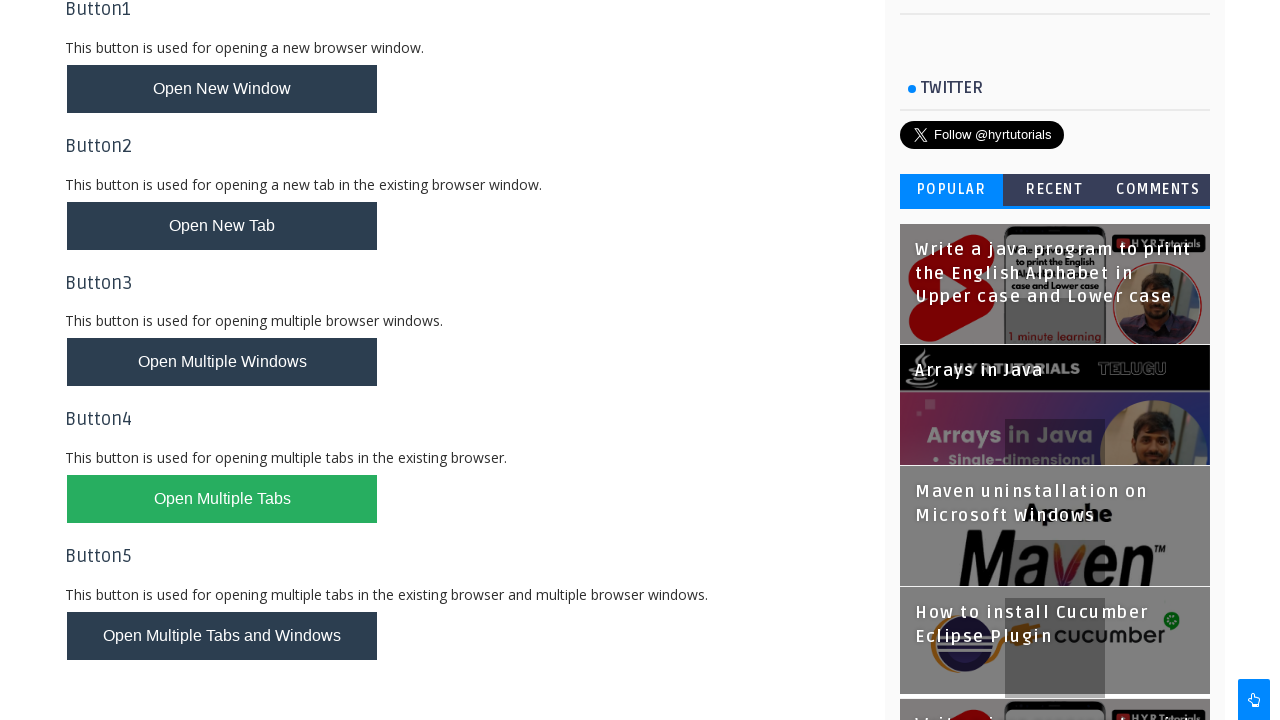

Clicked prompt box button to trigger dialog at (114, 652) on xpath=//button[@id='promptBox']
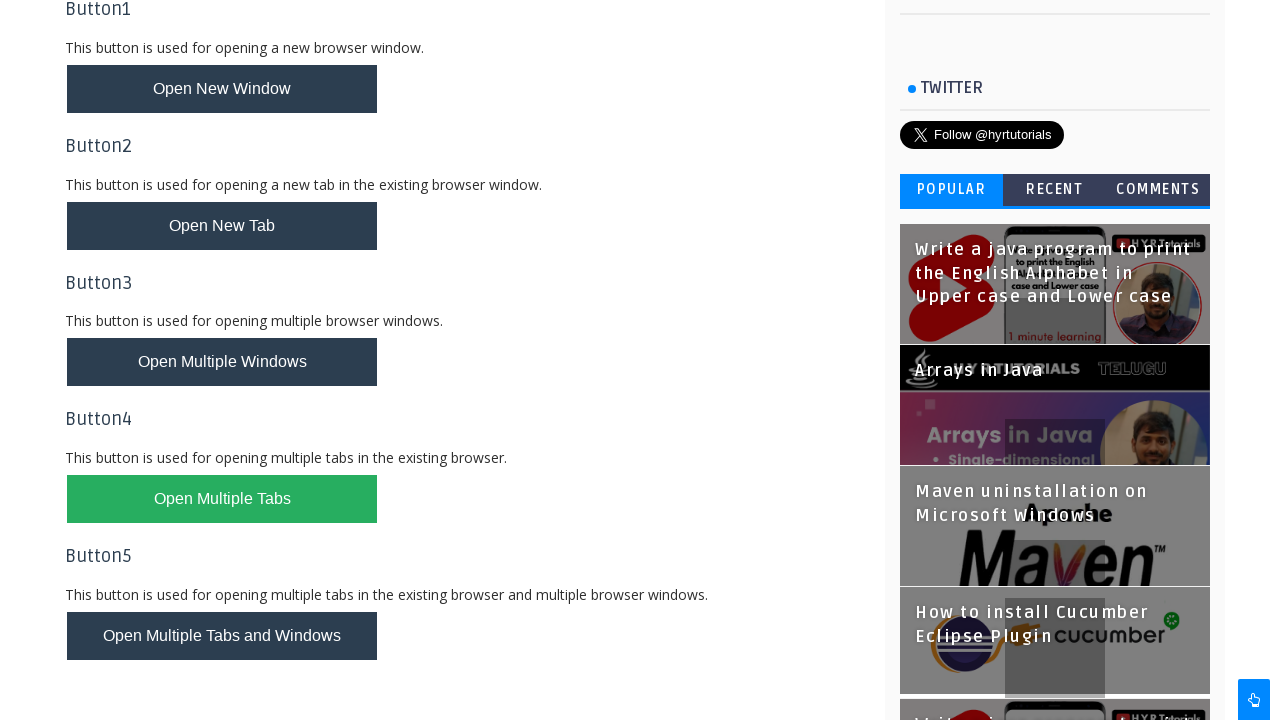

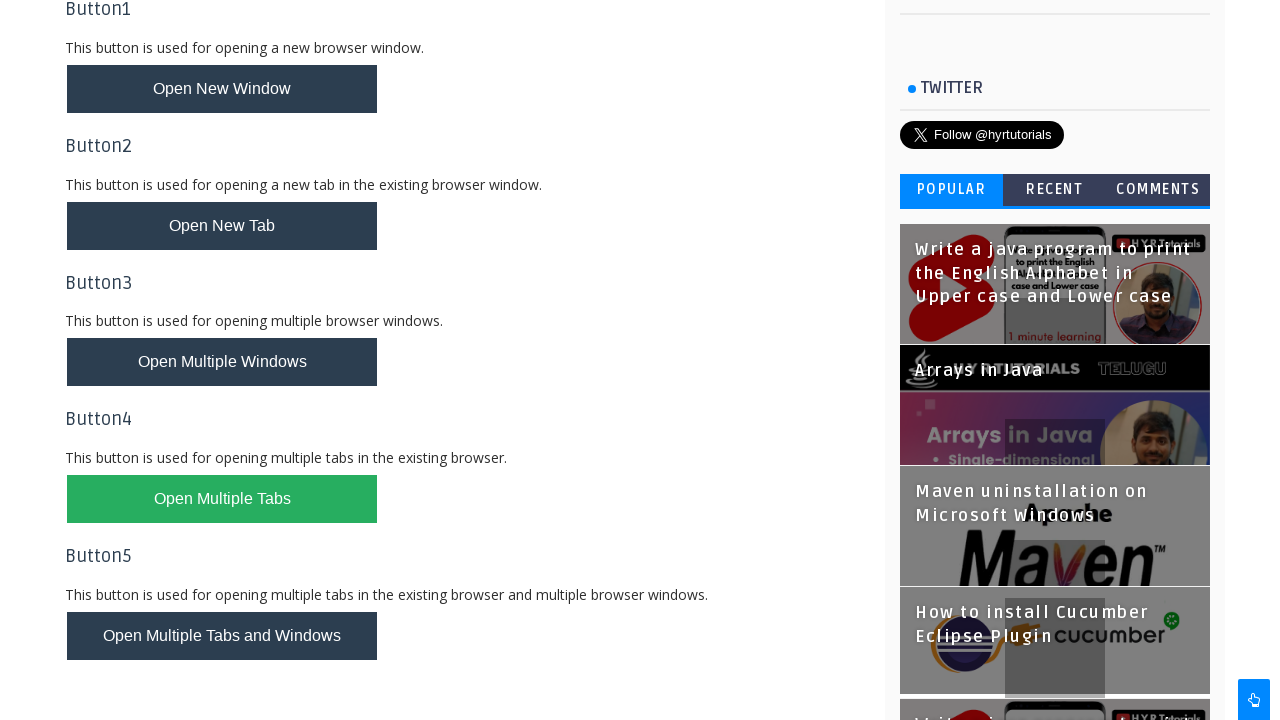